Tests dynamic controls page by checking visibility of loading elements before and after clicking the enable button, verifying the loading indicator appears and disappears

Starting URL: http://the-internet.herokuapp.com/dynamic_controls

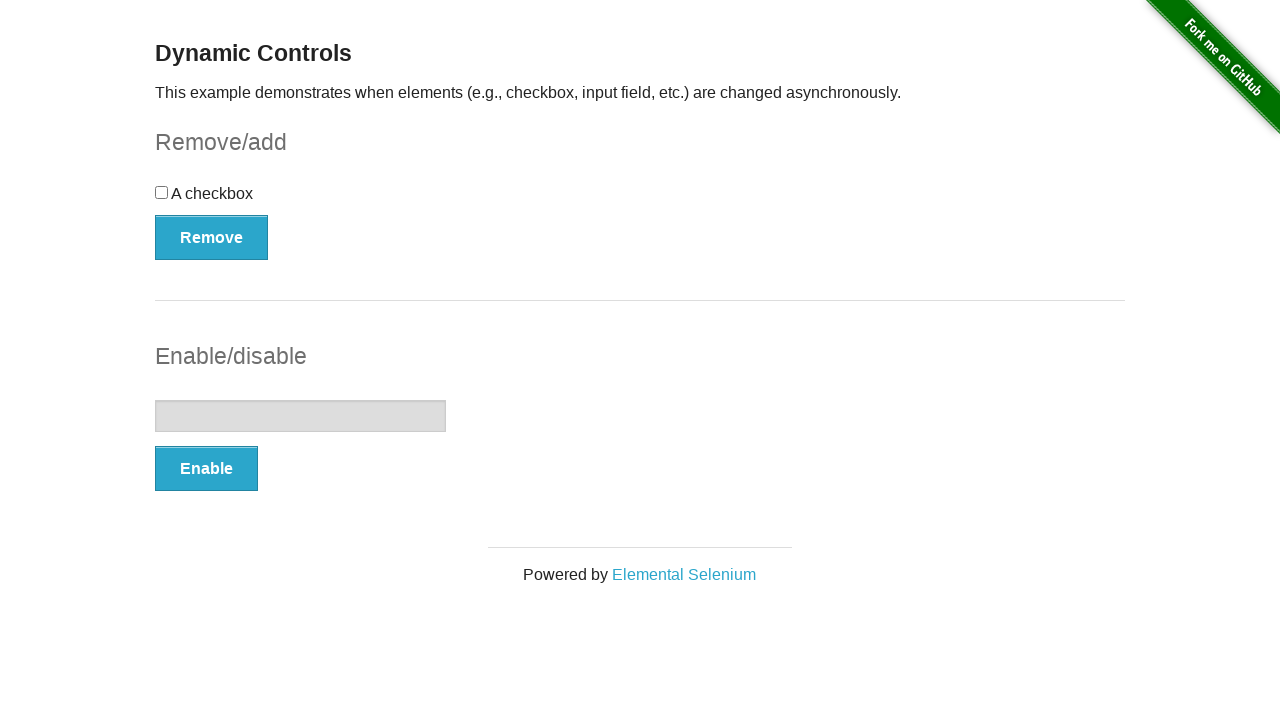

Located all loading elements on the page
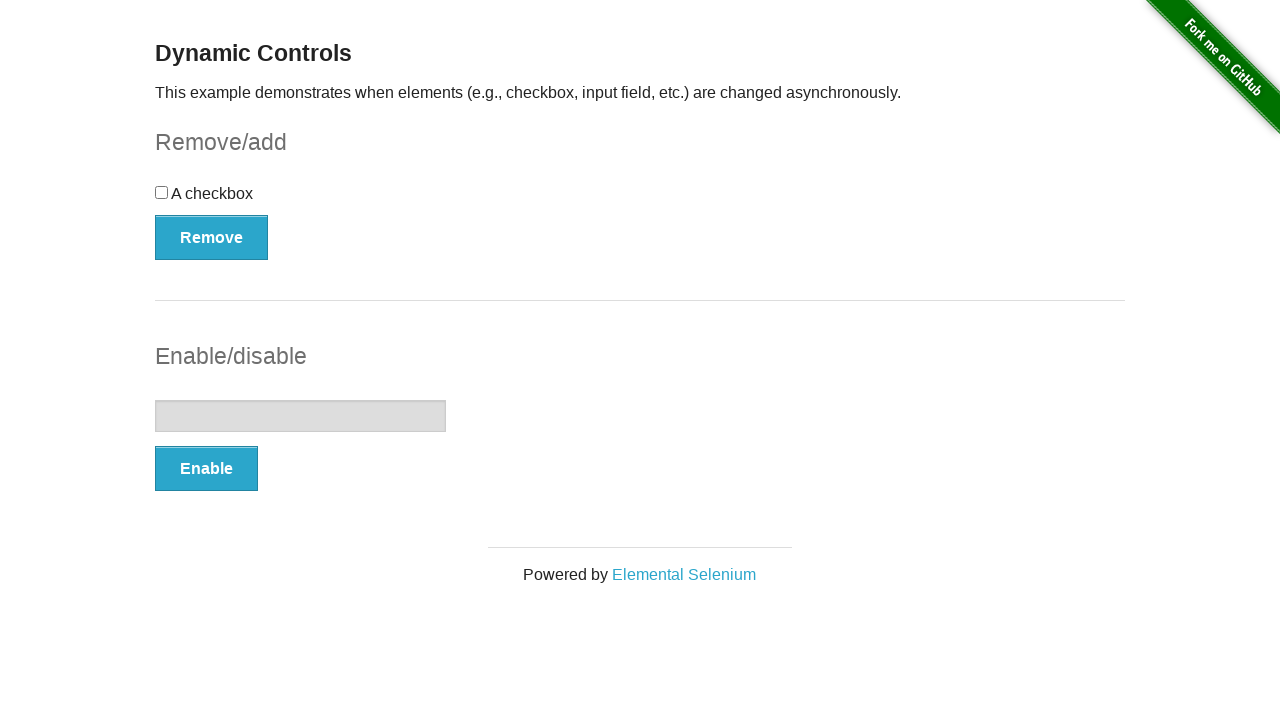

Checked visibility of initial loading elements - should not be visible
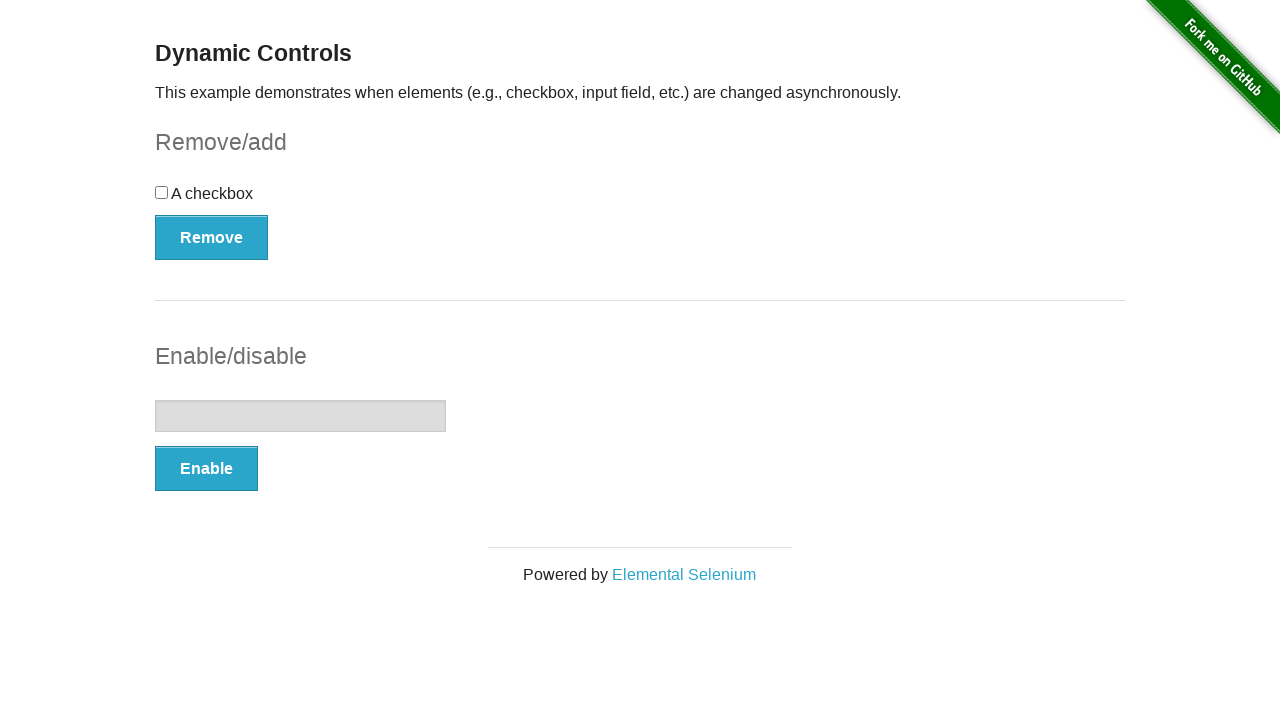

Clicked the Enable button to trigger loading indicator at (206, 469) on #input-example > button
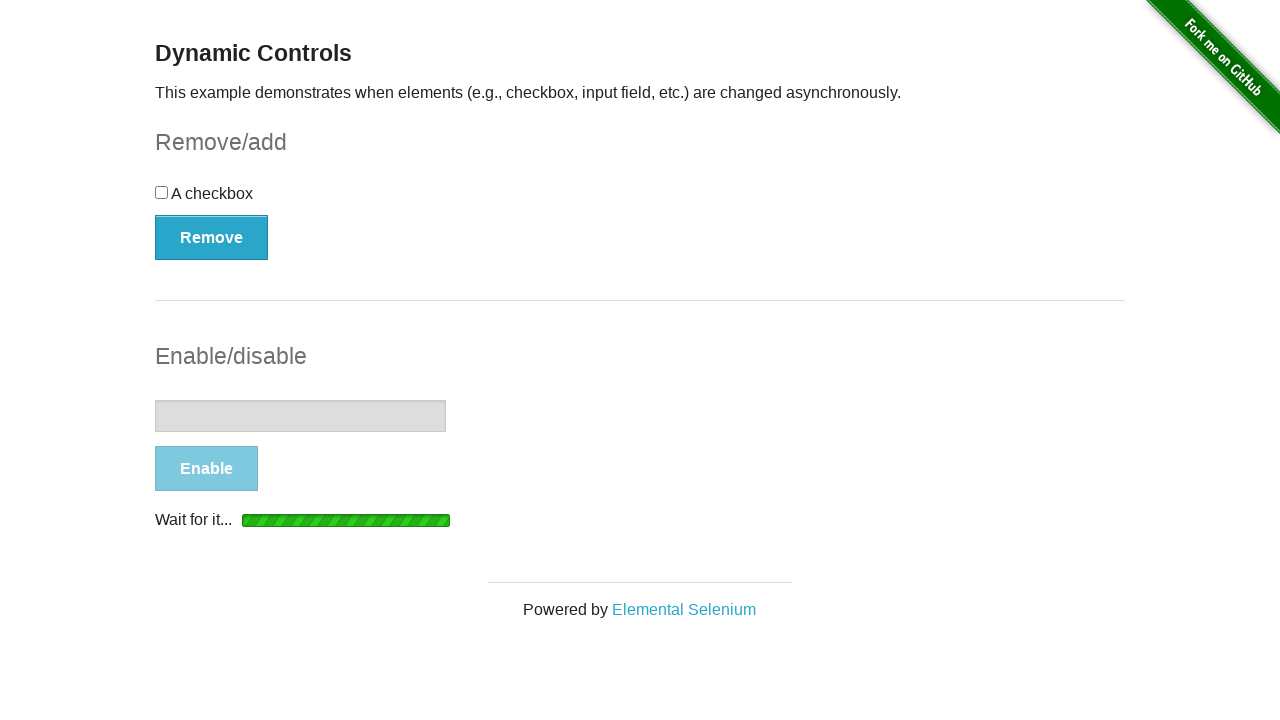

Located loading elements after button click
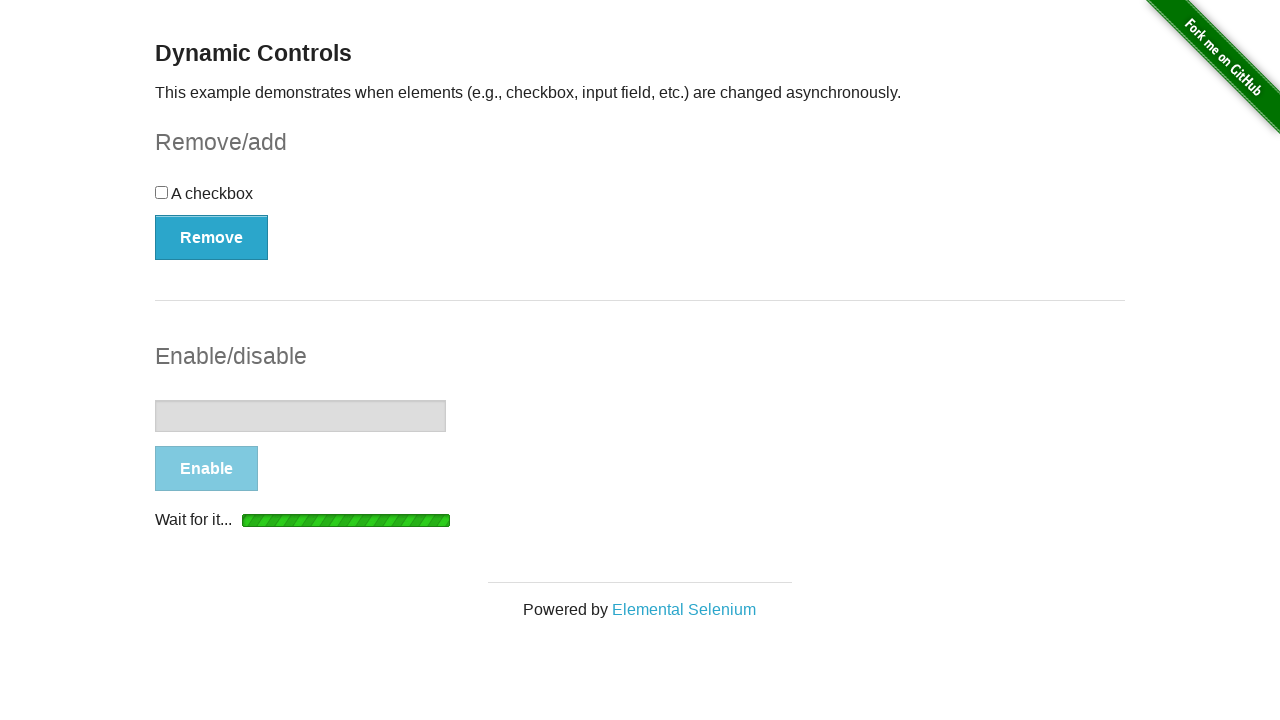

Checked visibility of loading elements - should be visible after click
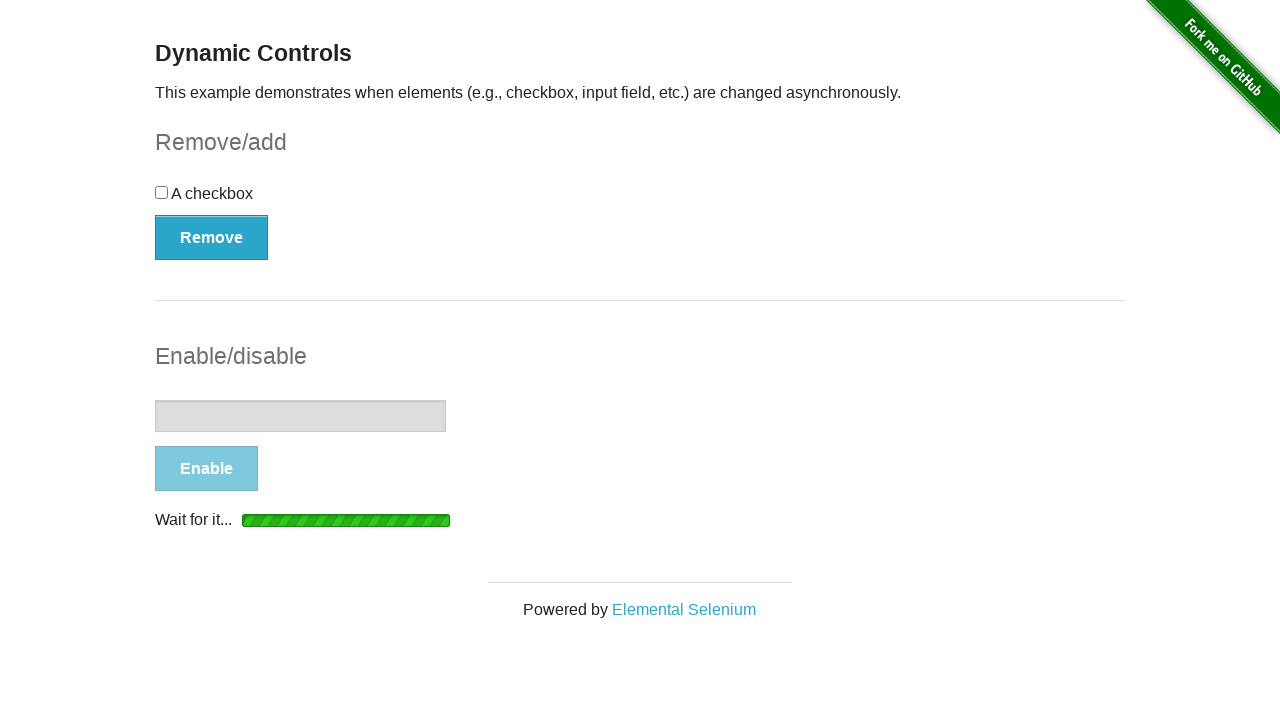

Waited 3 seconds for loading process to complete
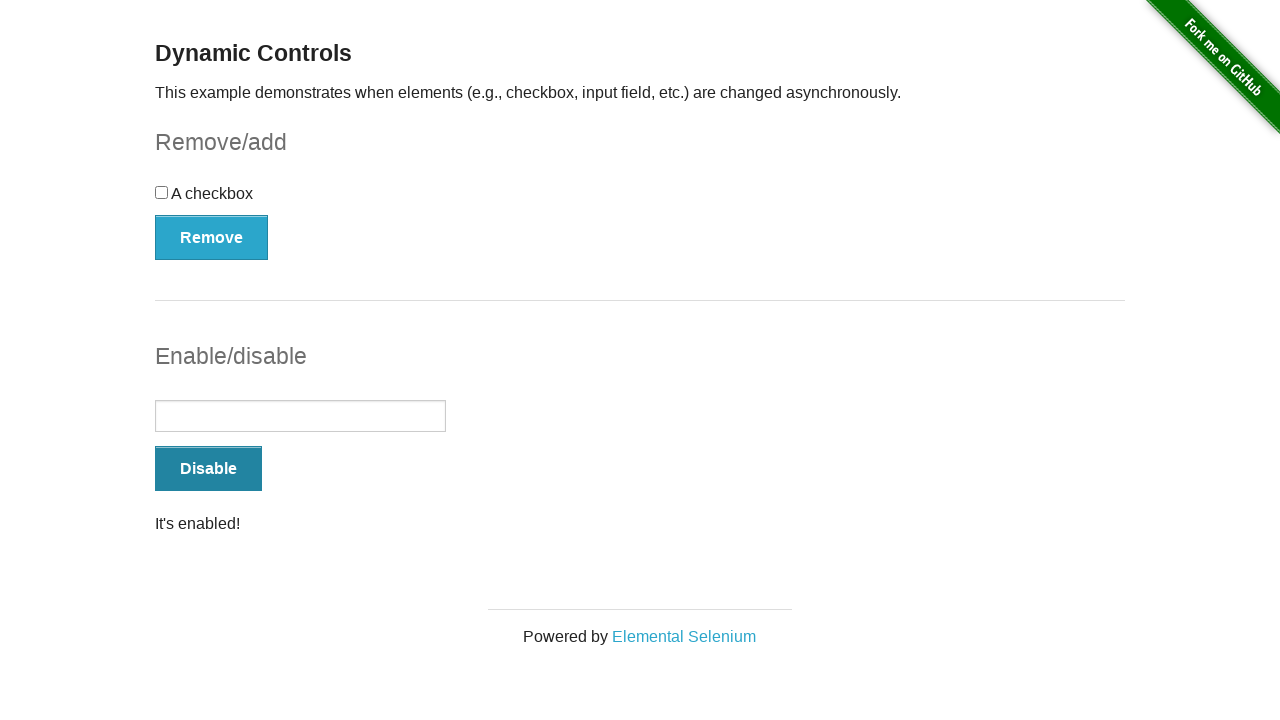

Located loading elements after waiting period
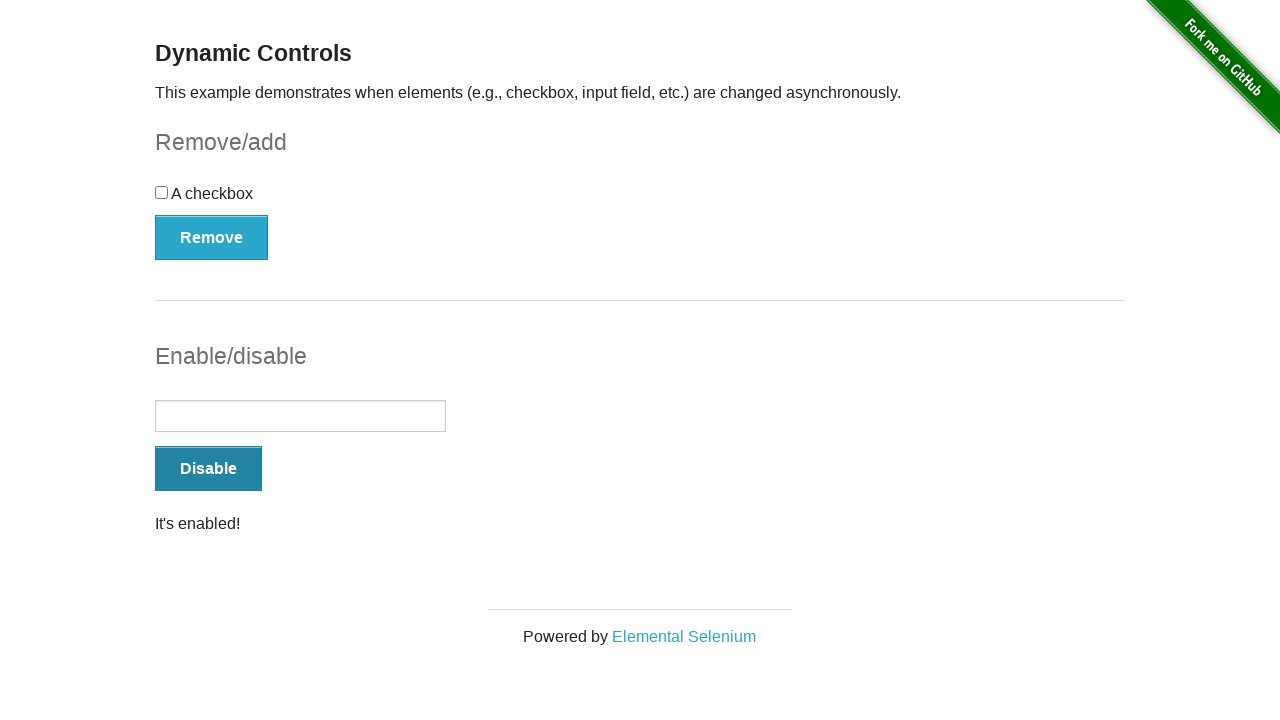

Checked visibility of loading elements - should have disappeared after 3 seconds
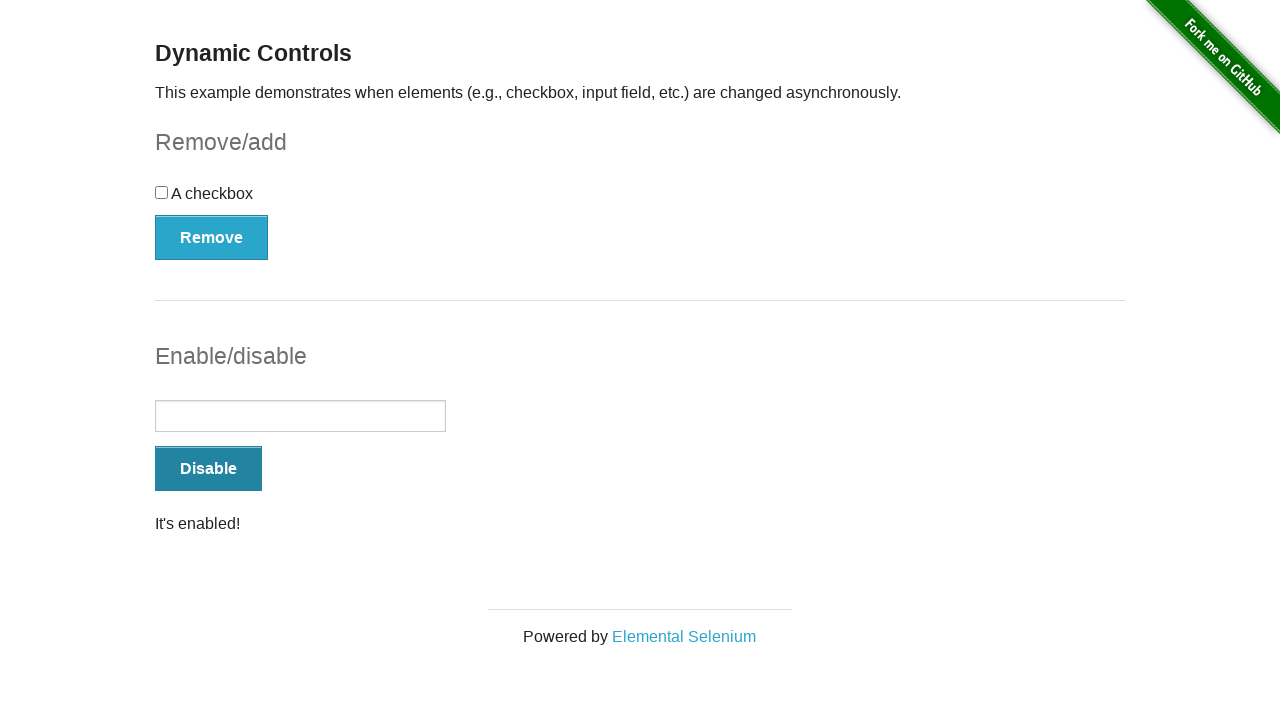

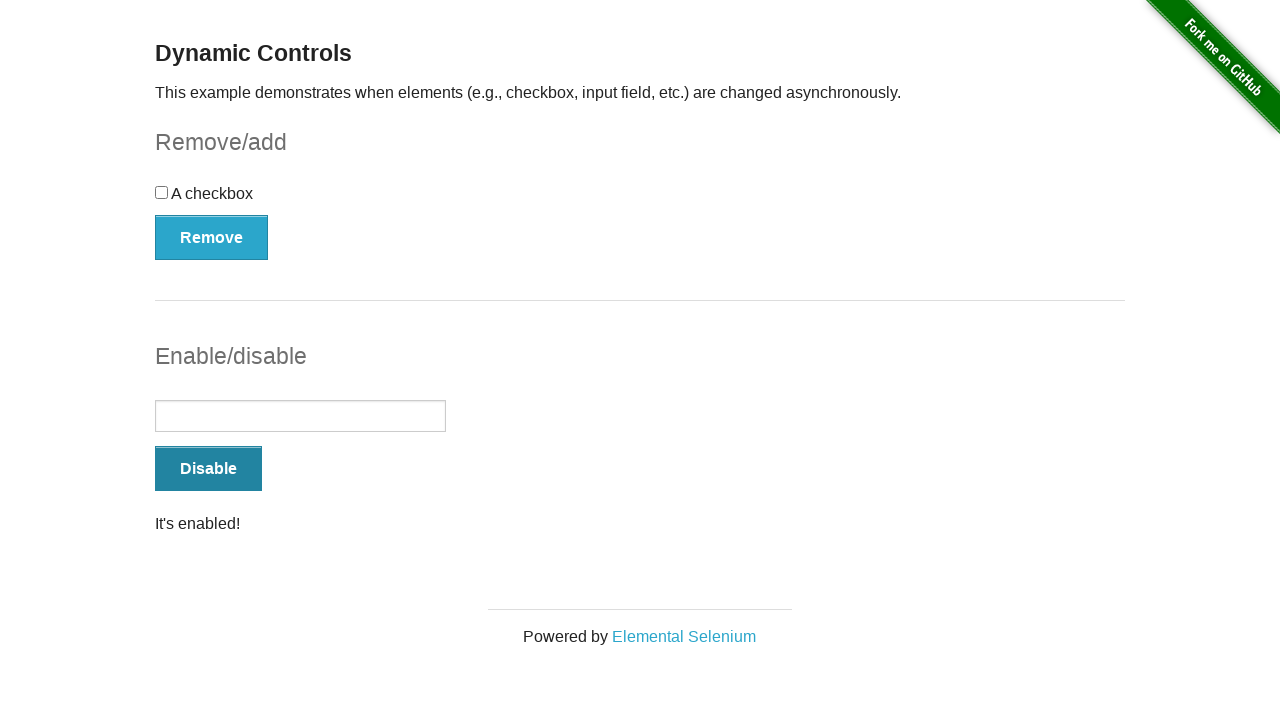